Tests drag and drop functionality on the jQuery UI demo page by dragging a source element and dropping it onto a target element within an iframe.

Starting URL: https://jqueryui.com/droppable/

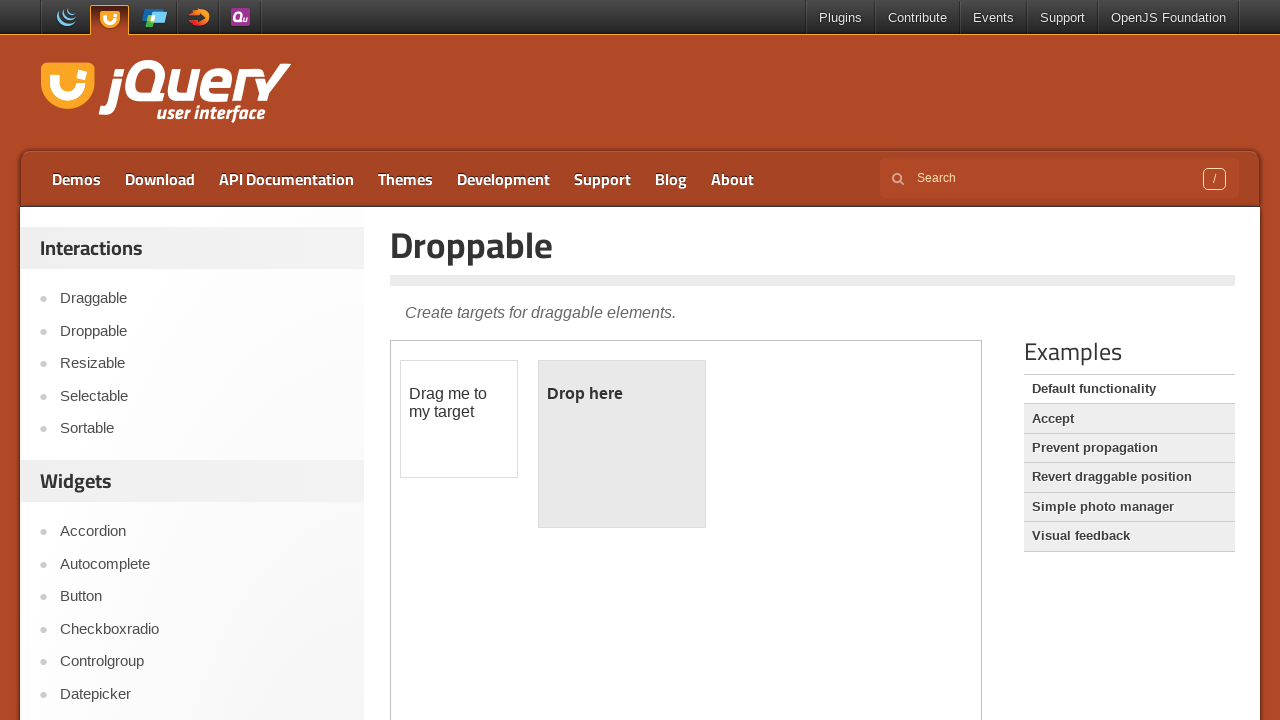

Located the demo iframe on the jQuery UI droppable page
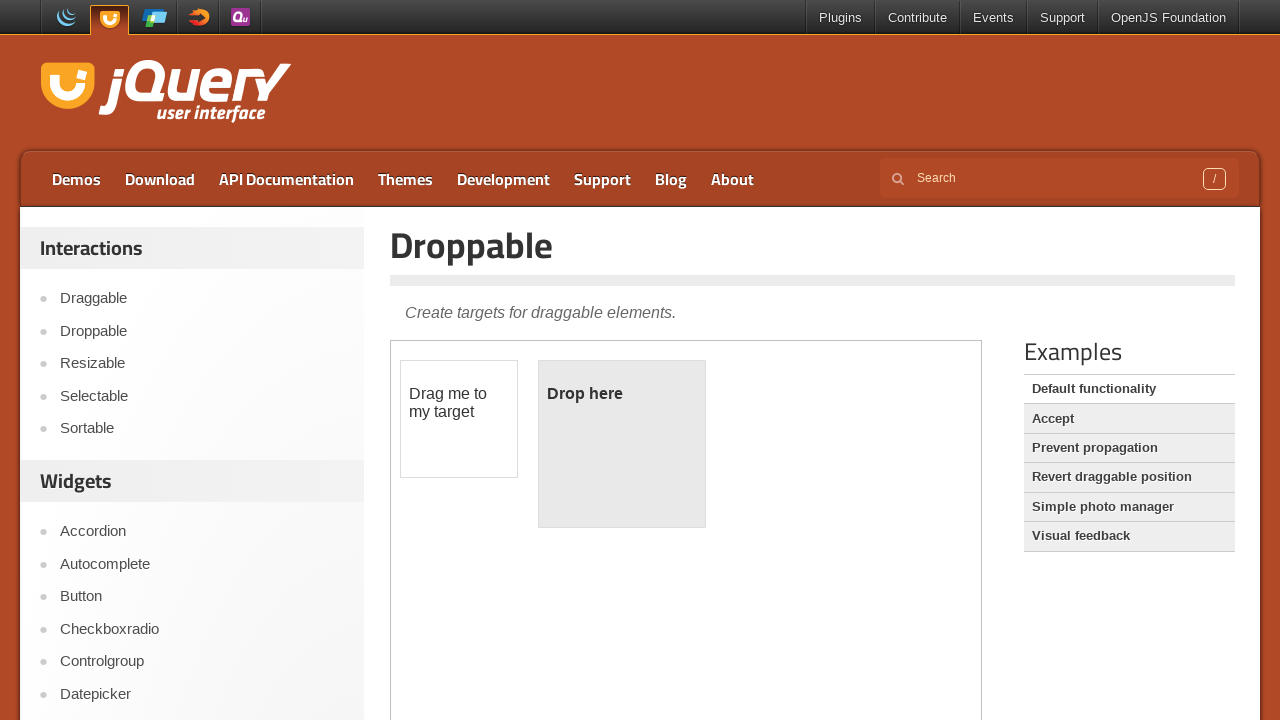

Located the draggable source element within the iframe
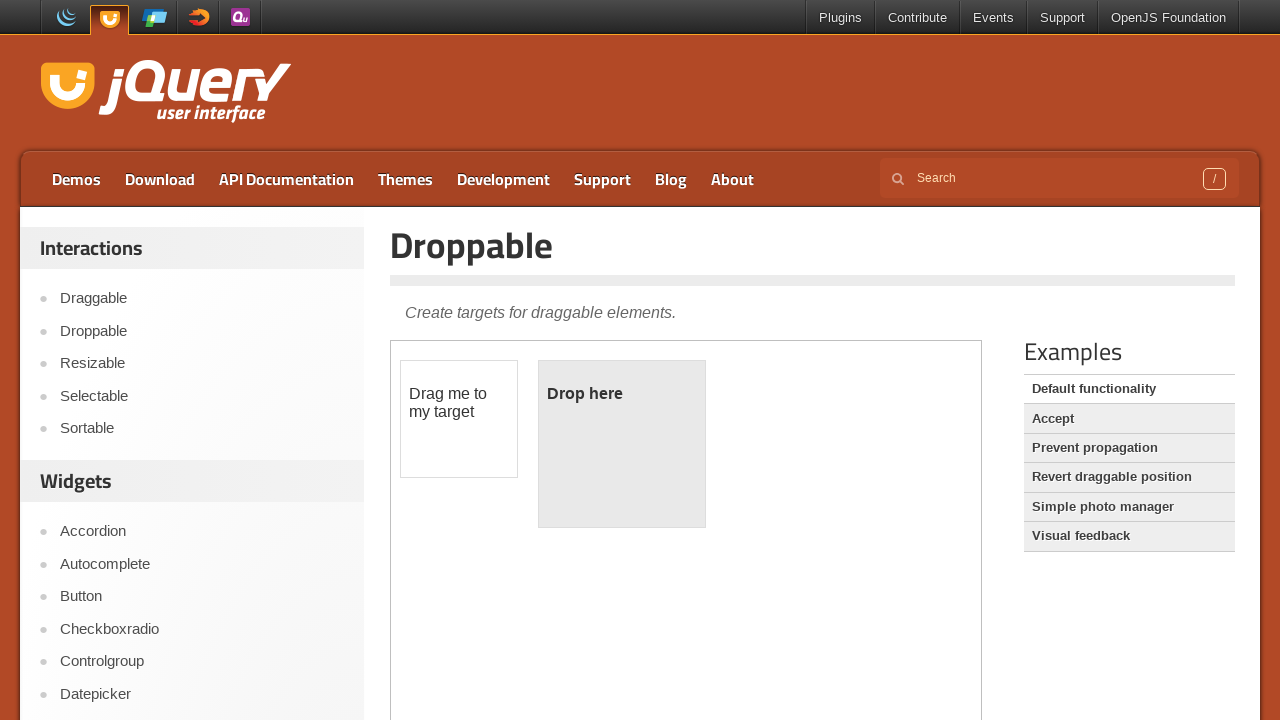

Located the droppable target element within the iframe
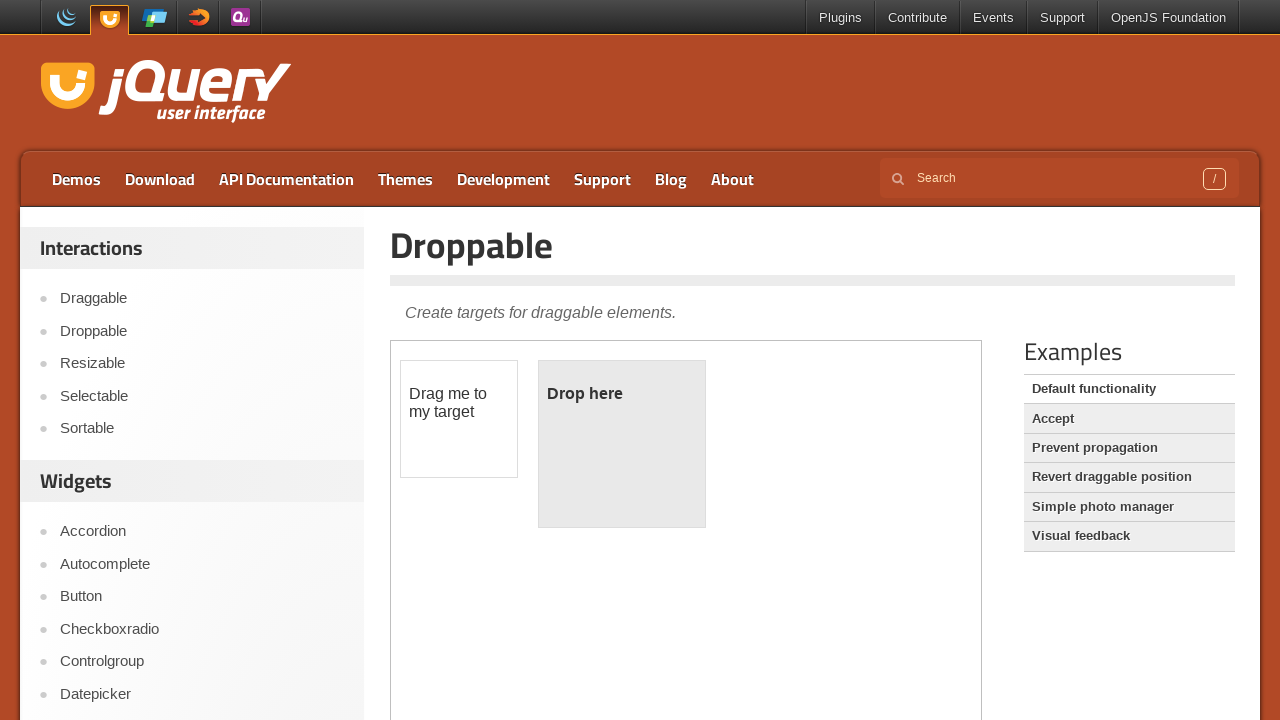

Dragged the source element and dropped it onto the target element at (622, 444)
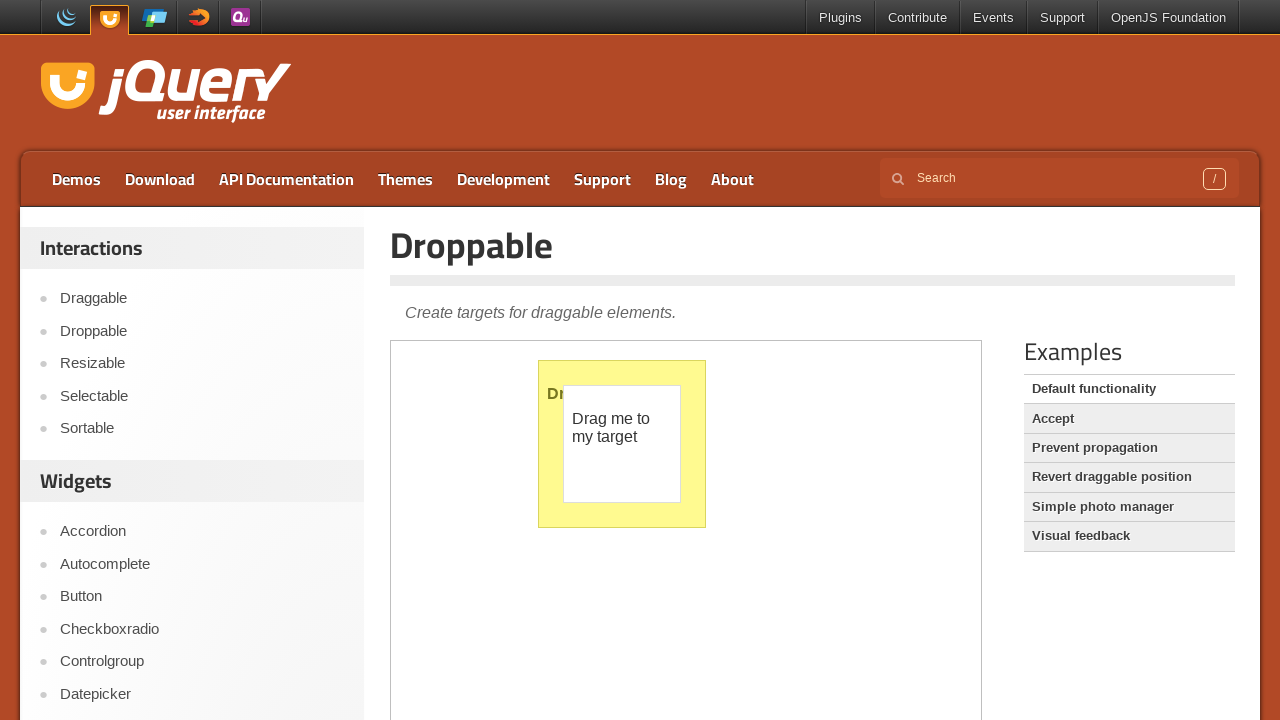

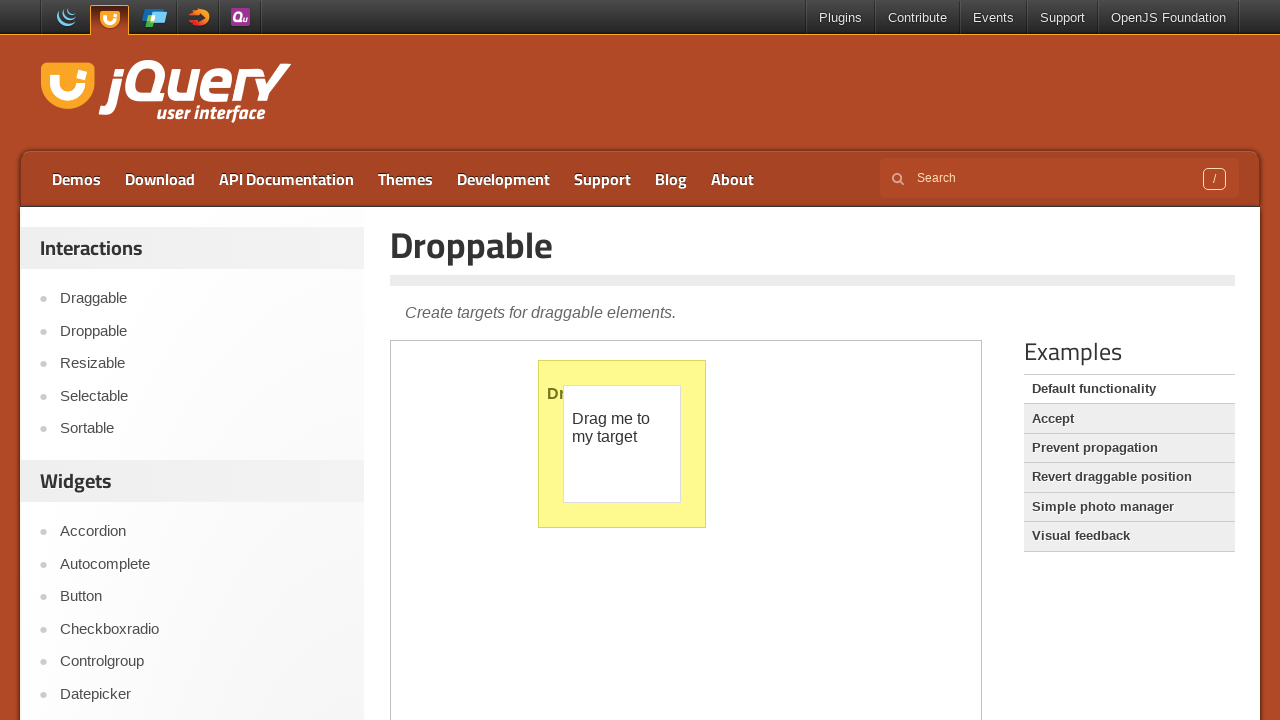